Tests keyboard key press functionality by sending space and left arrow keys to an element and verifying the displayed result text

Starting URL: http://the-internet.herokuapp.com/key_presses

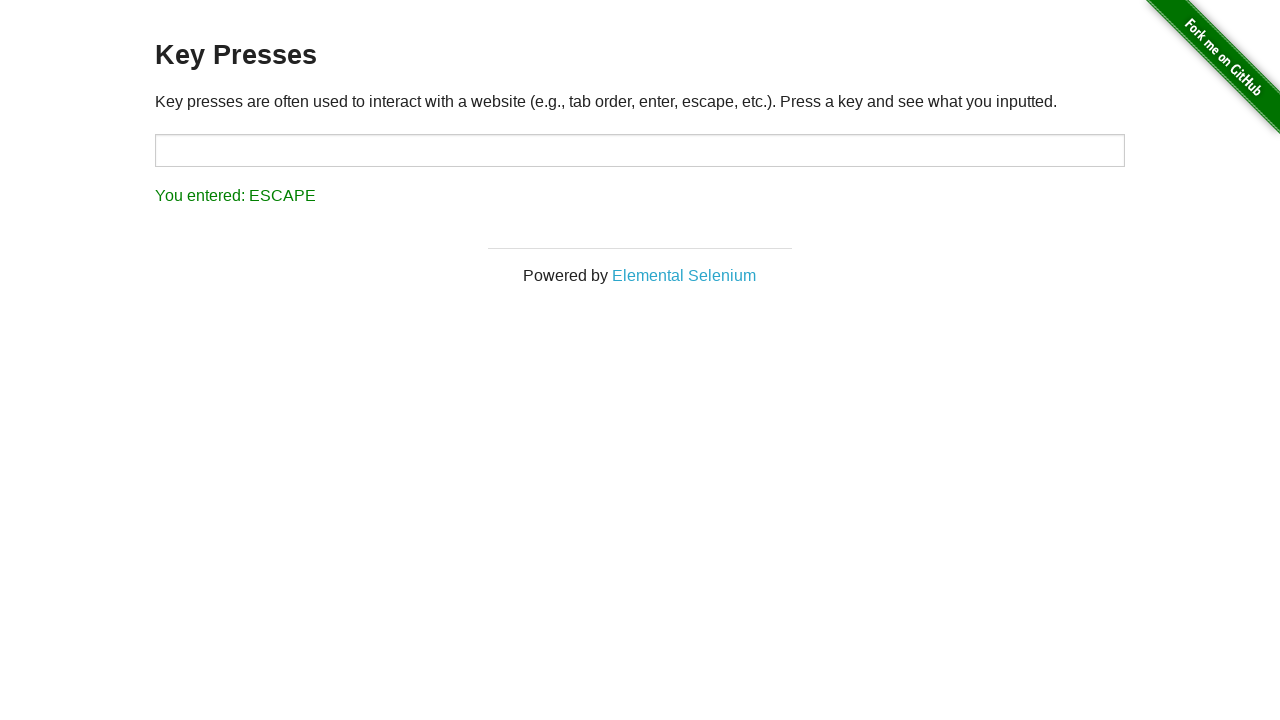

Pressed Space key on target element on #target
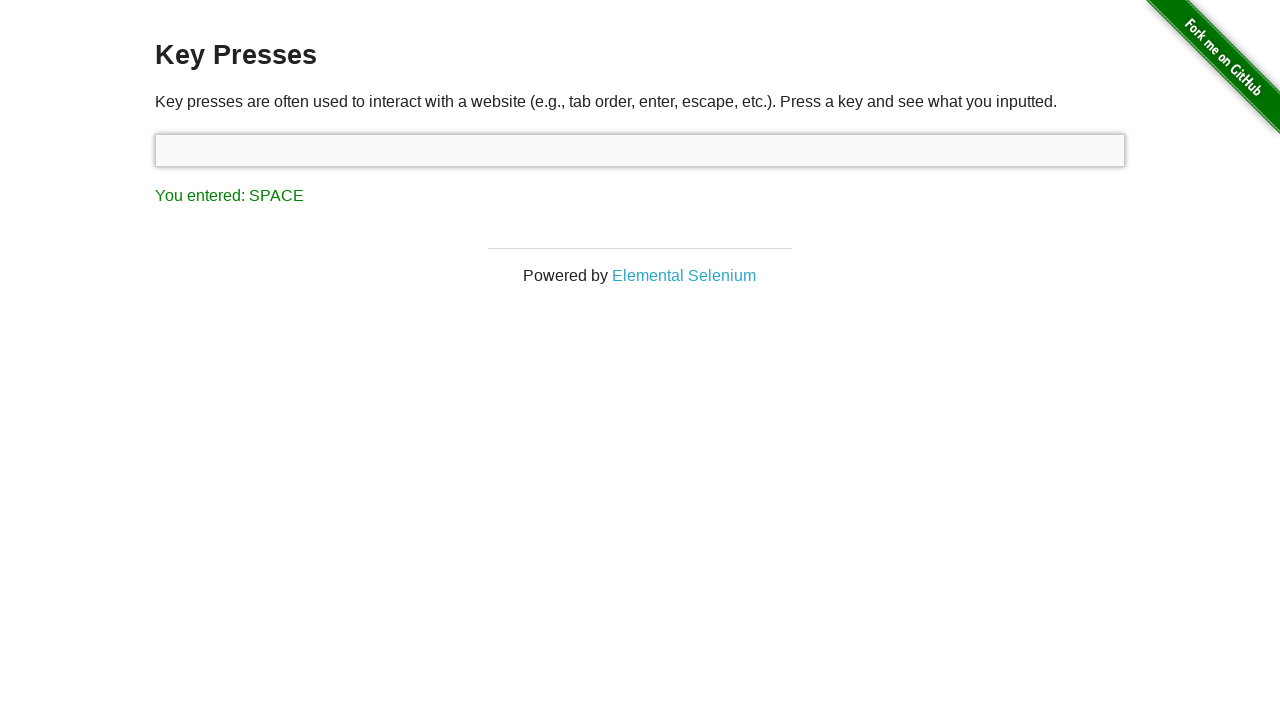

Result element loaded after space key press
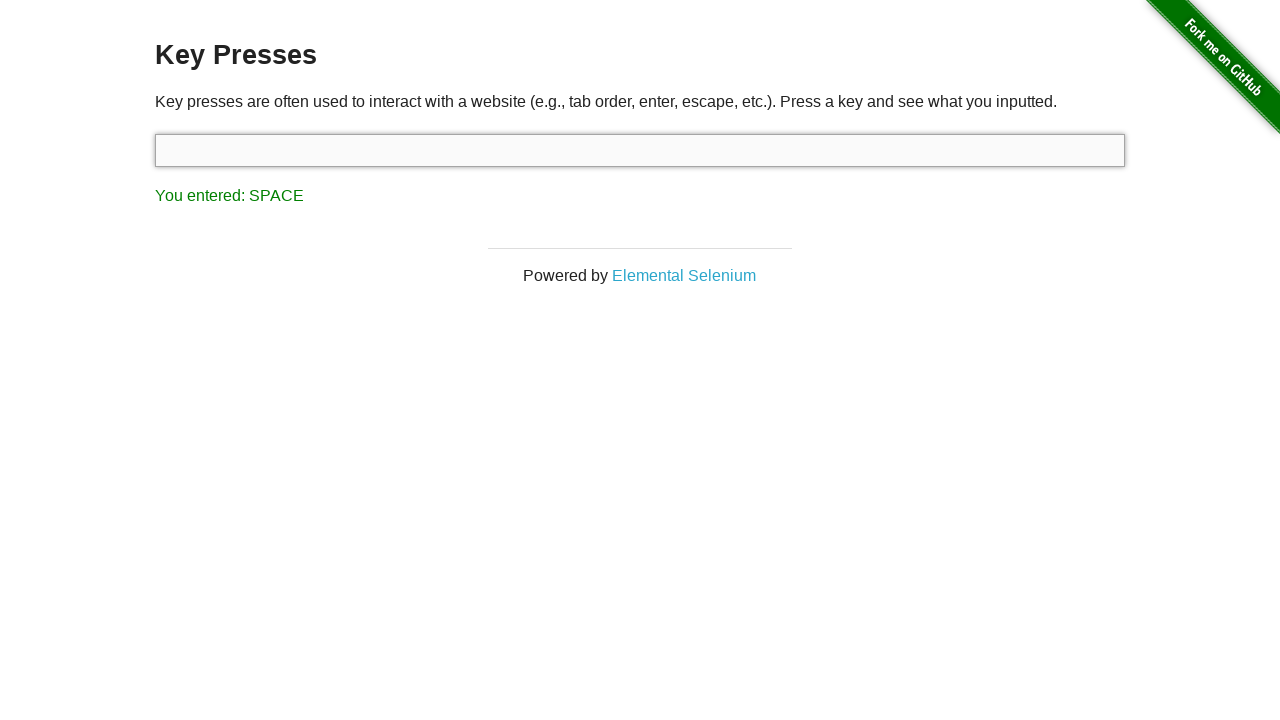

Verified result text shows 'You entered: SPACE'
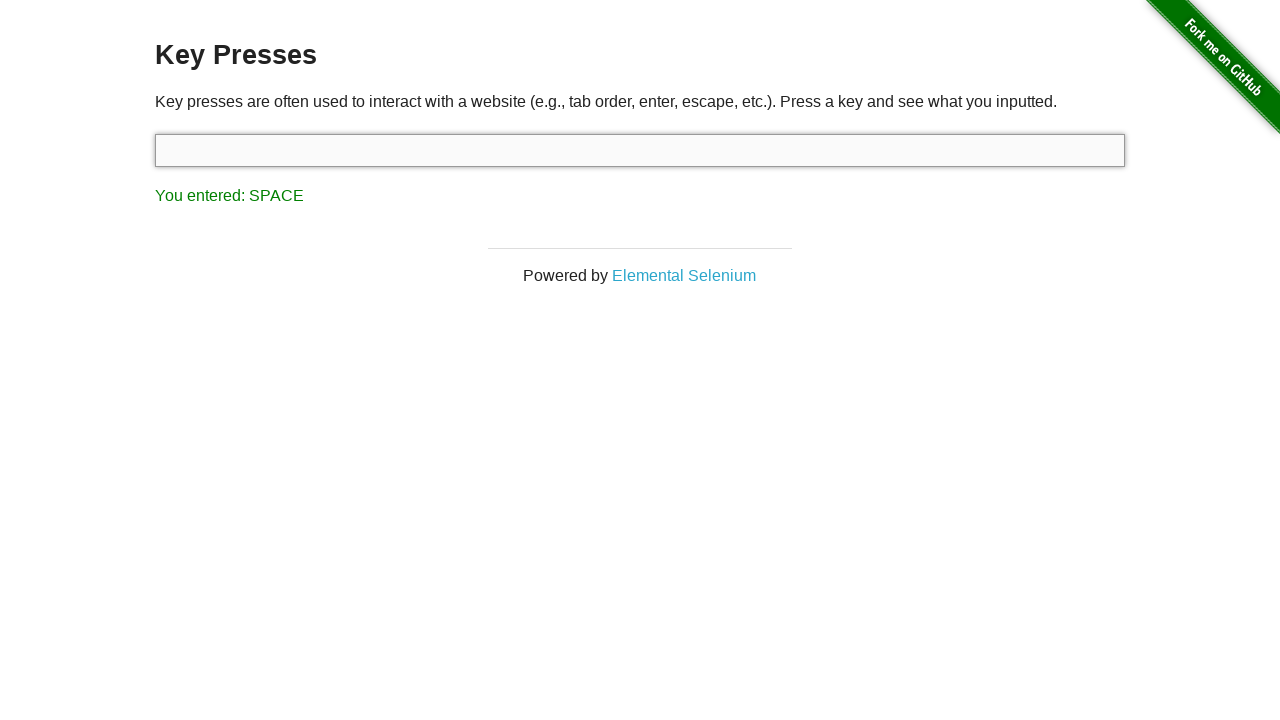

Pressed Left Arrow key using keyboard
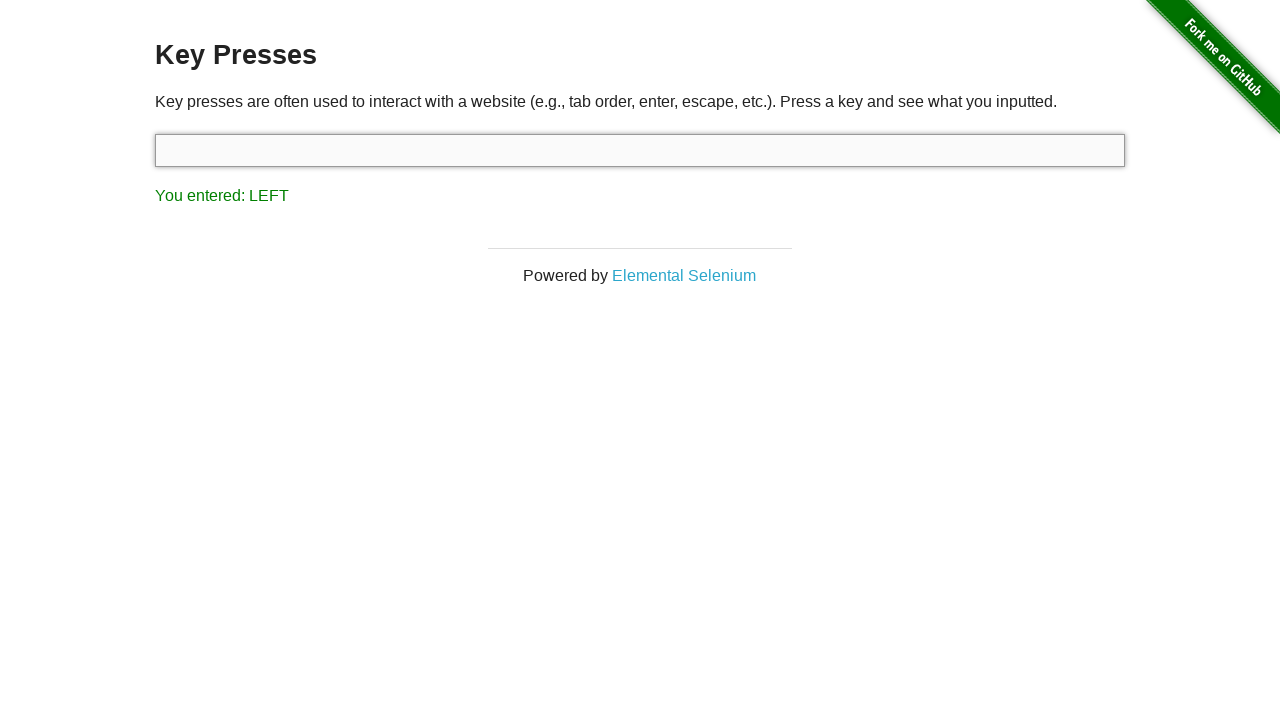

Verified result text shows 'You entered: LEFT'
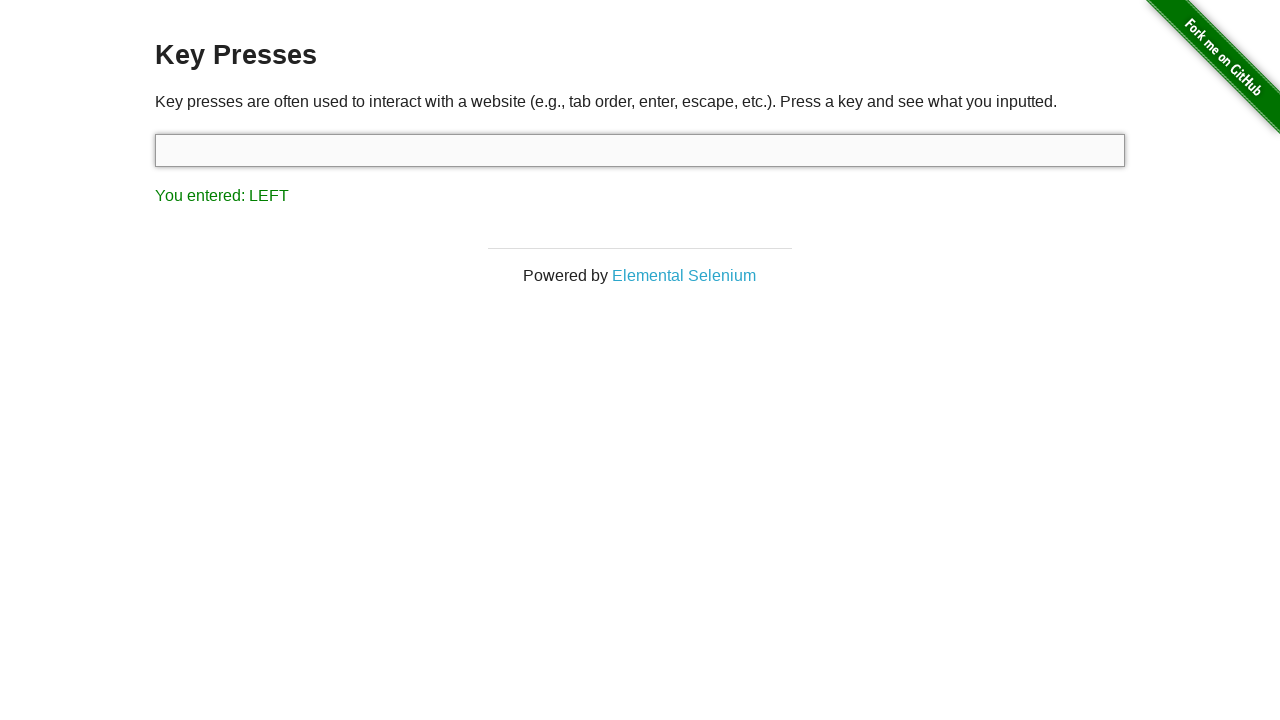

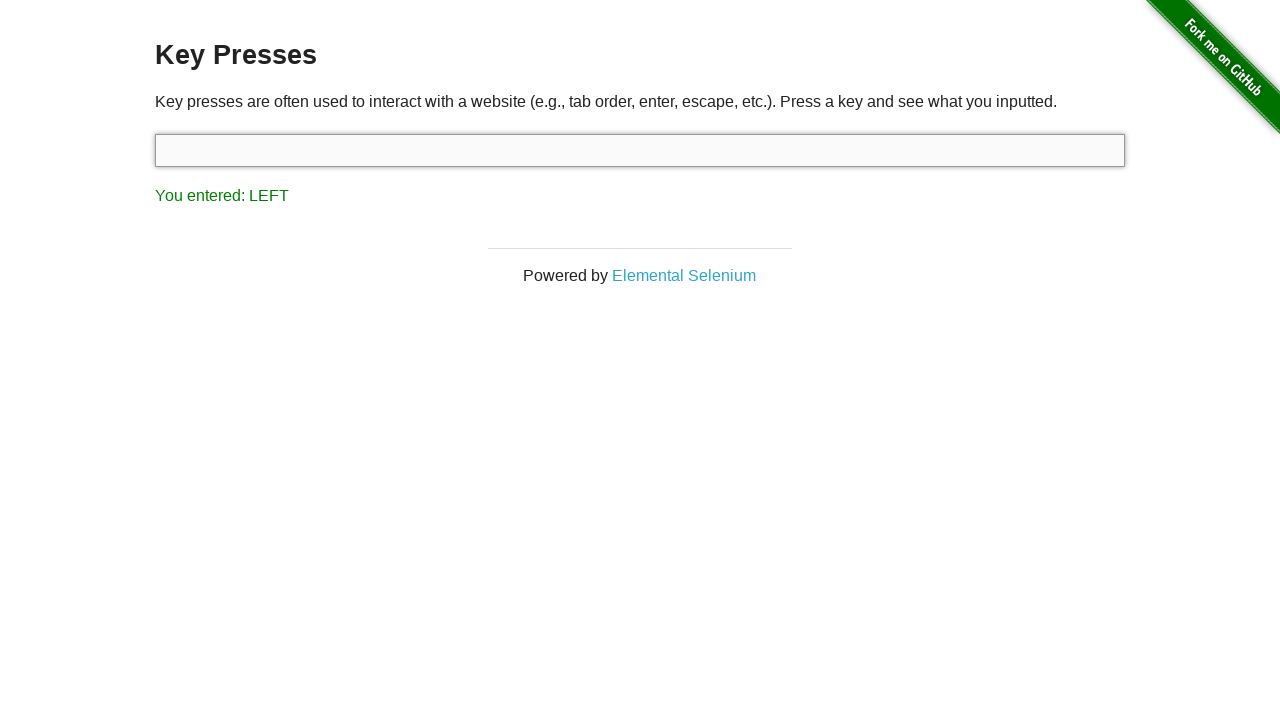